Tests closing a modal dialog by clicking on the background overlay

Starting URL: https://testpages.eviltester.com/styled/alerts/fake-alert-test.html

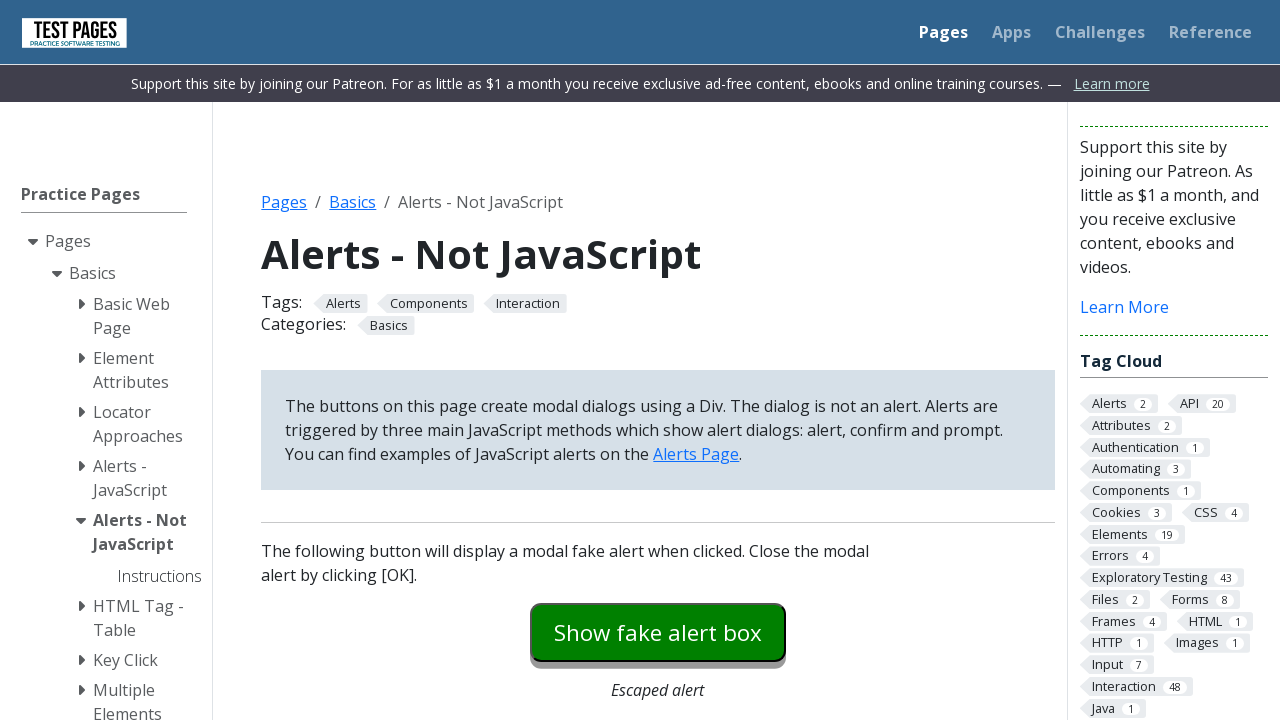

Clicked to open modal dialog at (658, 360) on #modaldialog
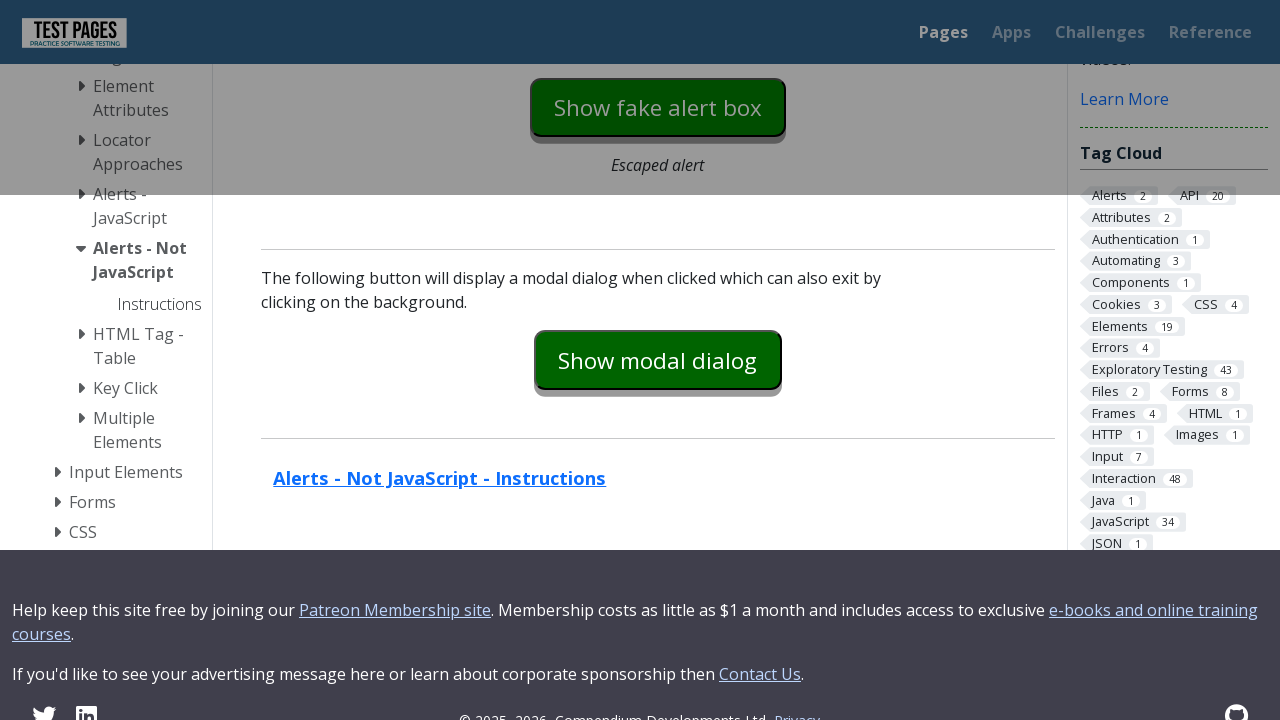

Modal dialog appeared with text element
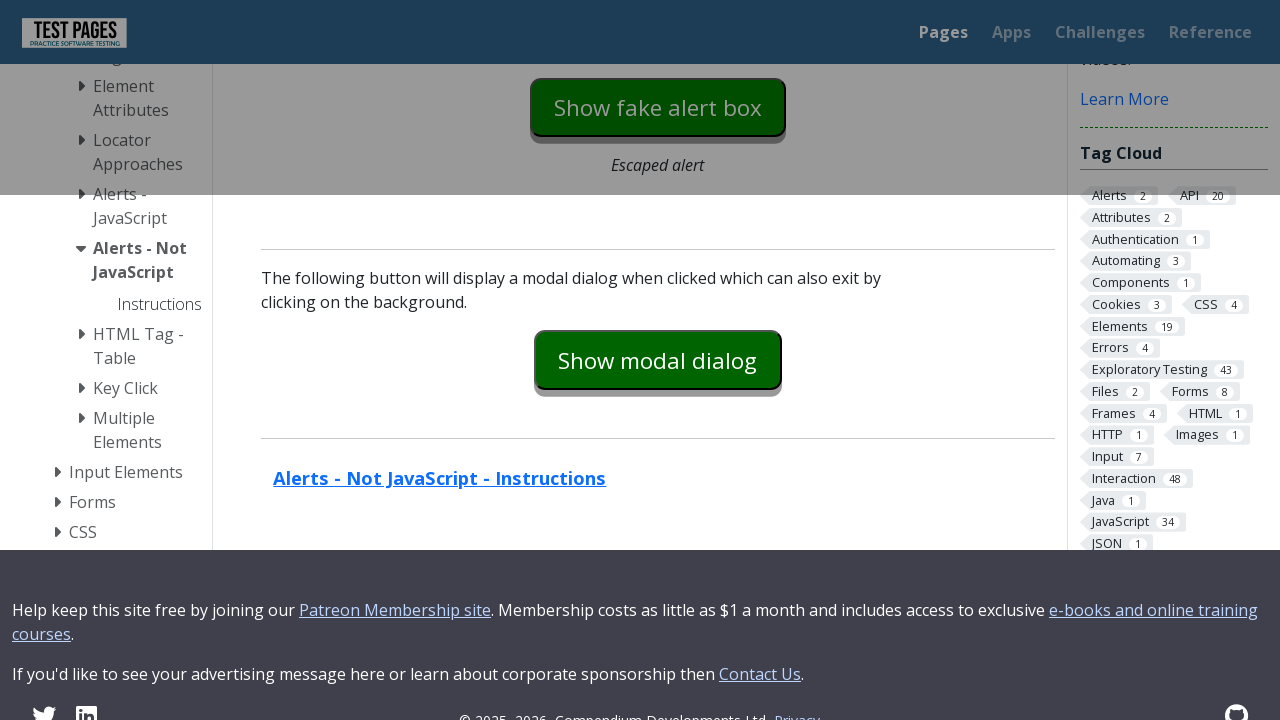

Clicked on background overlay to close modal dialog
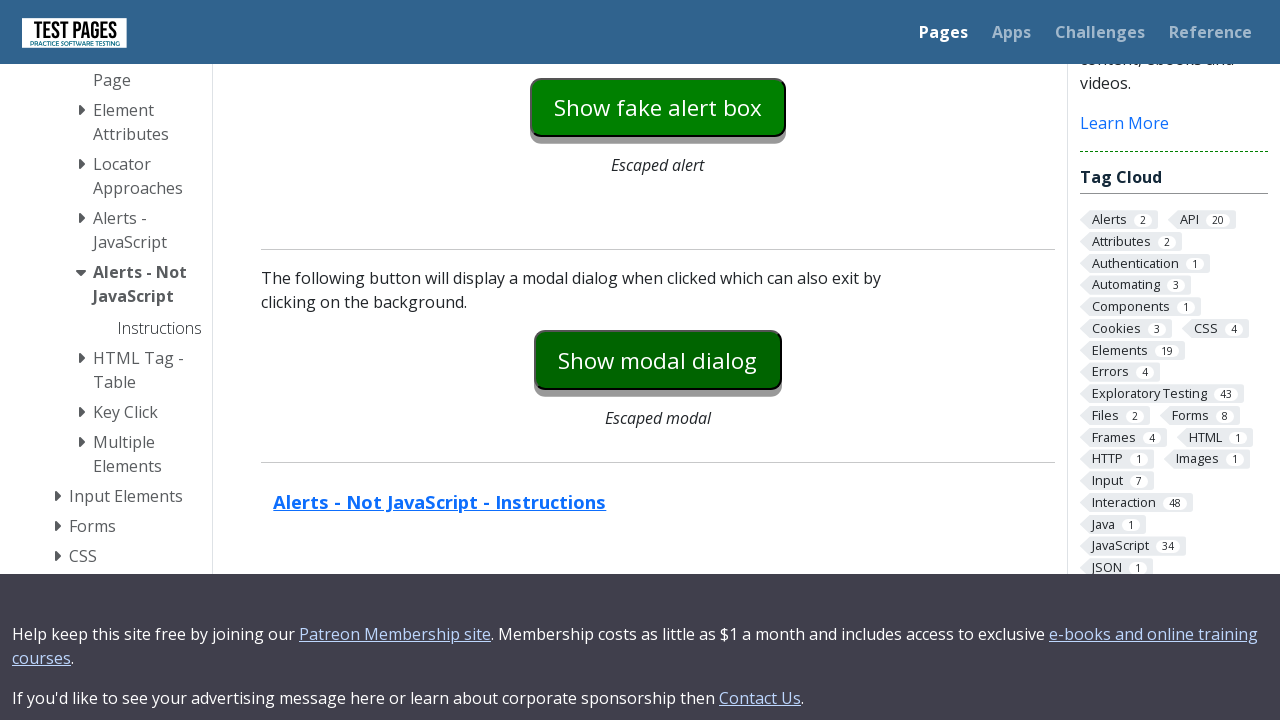

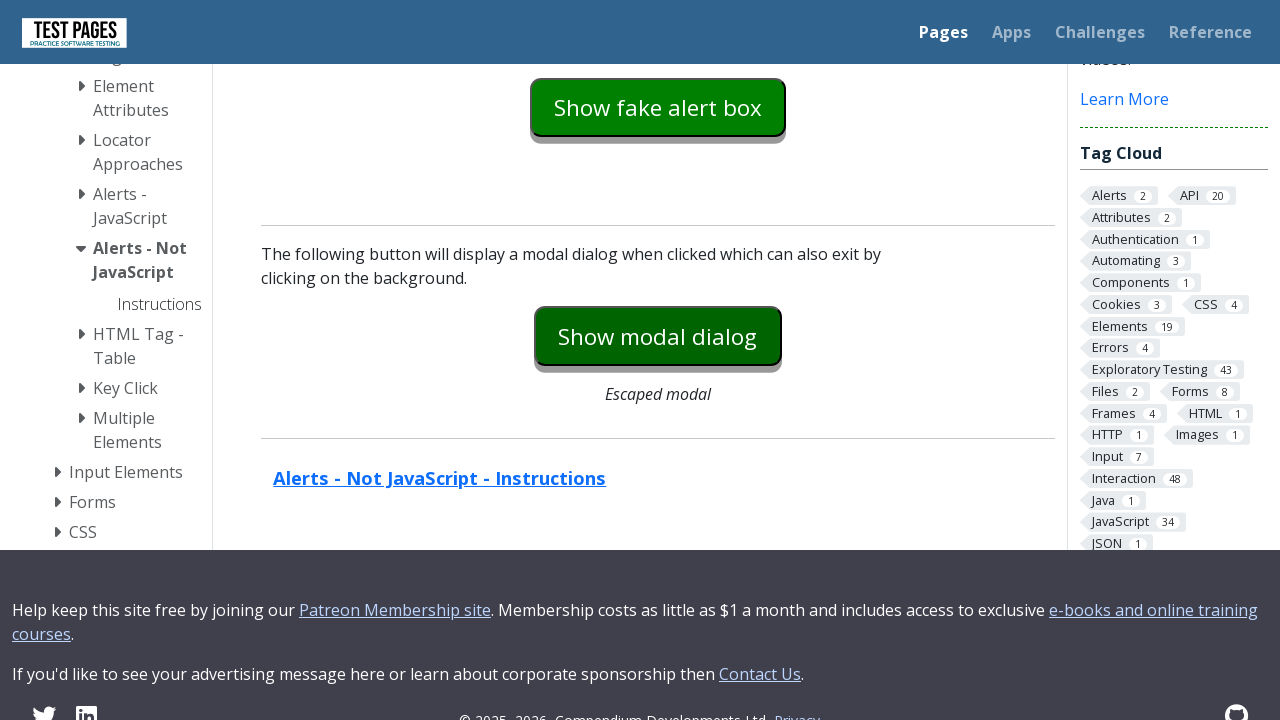